Tests JavaScript prompt alert handling by clicking a prompt button, entering text into the alert, and dismissing it

Starting URL: https://testautomationpractice.blogspot.com/

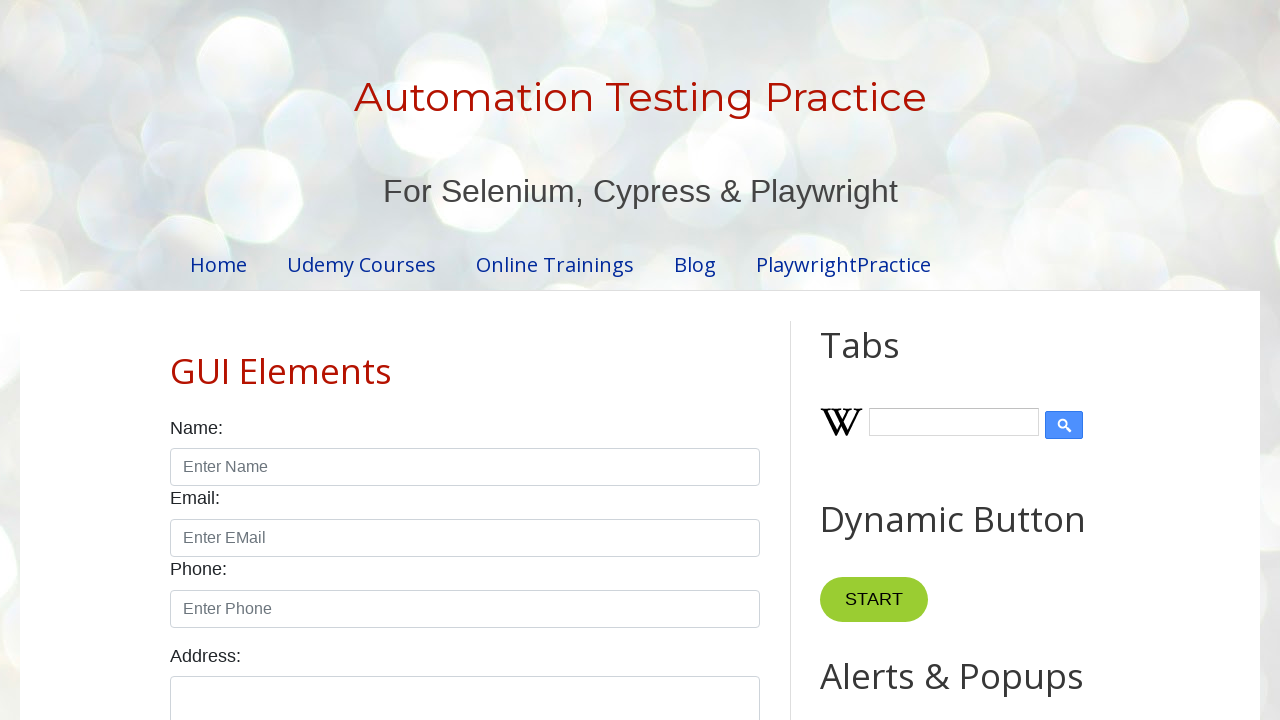

Set up dialog handler to dismiss prompt alerts
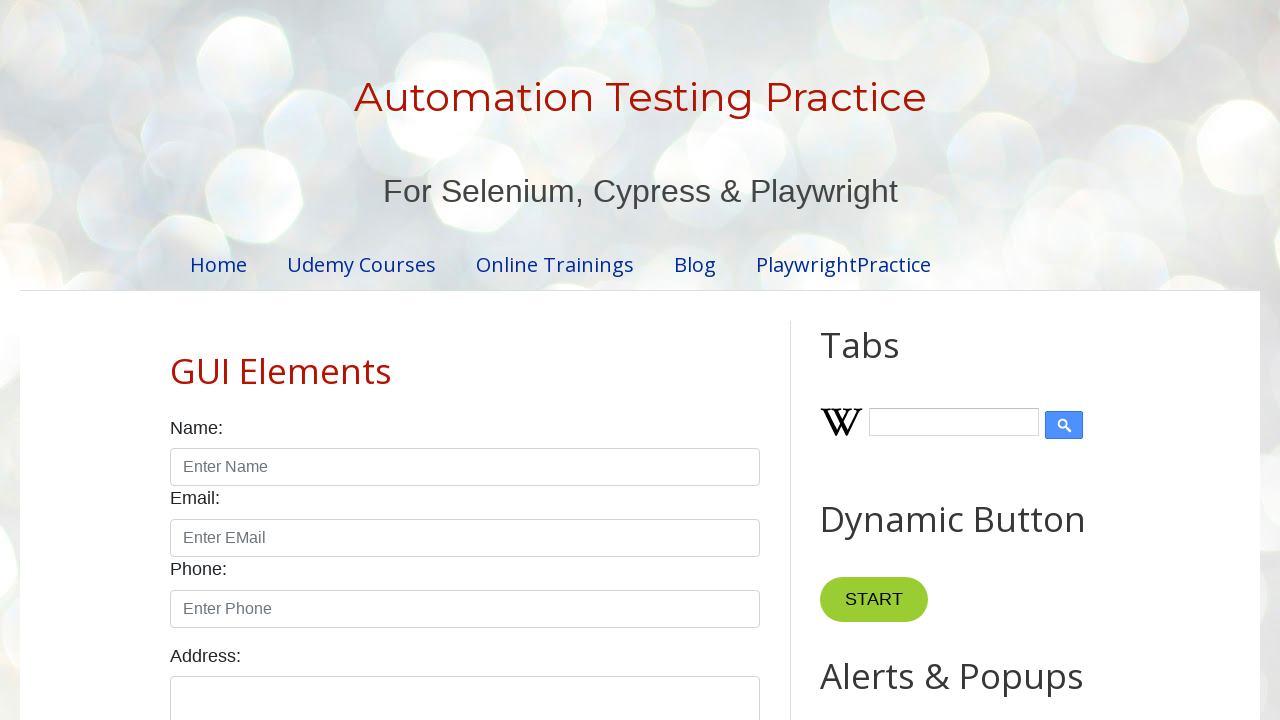

Clicked prompt button to trigger JavaScript alert at (890, 360) on #promptBtn
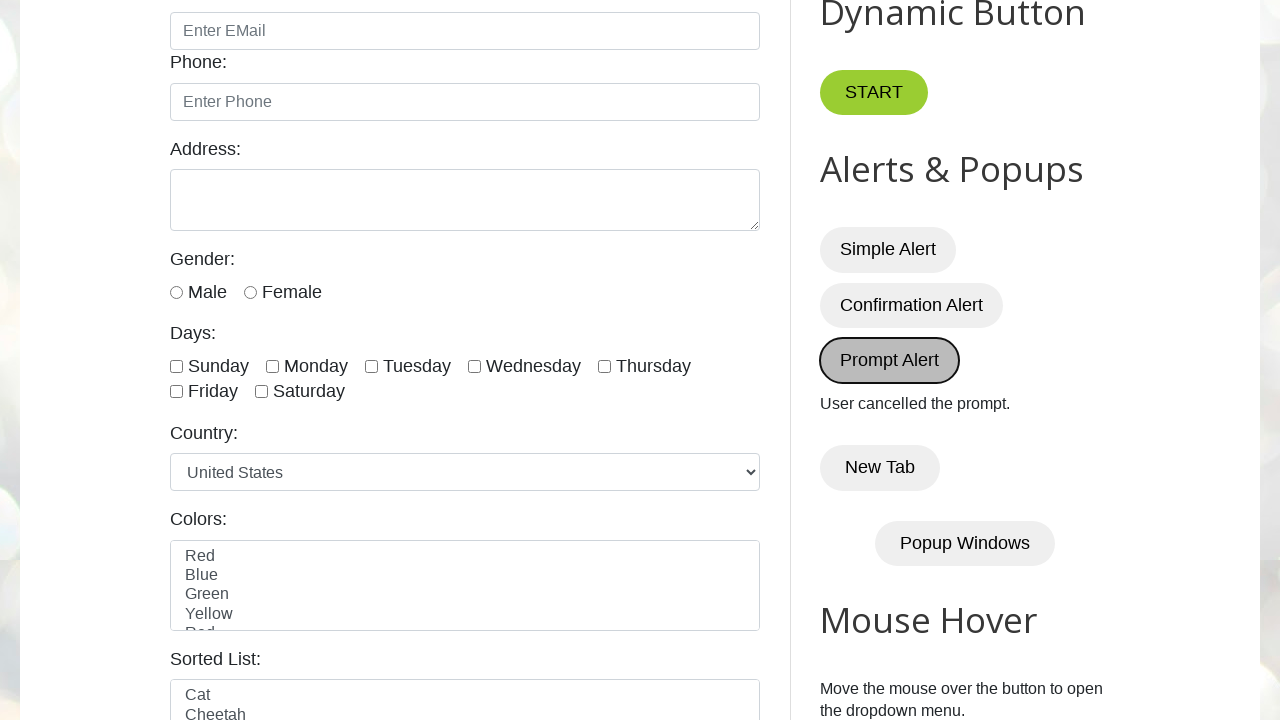

Waited for dialog to be handled
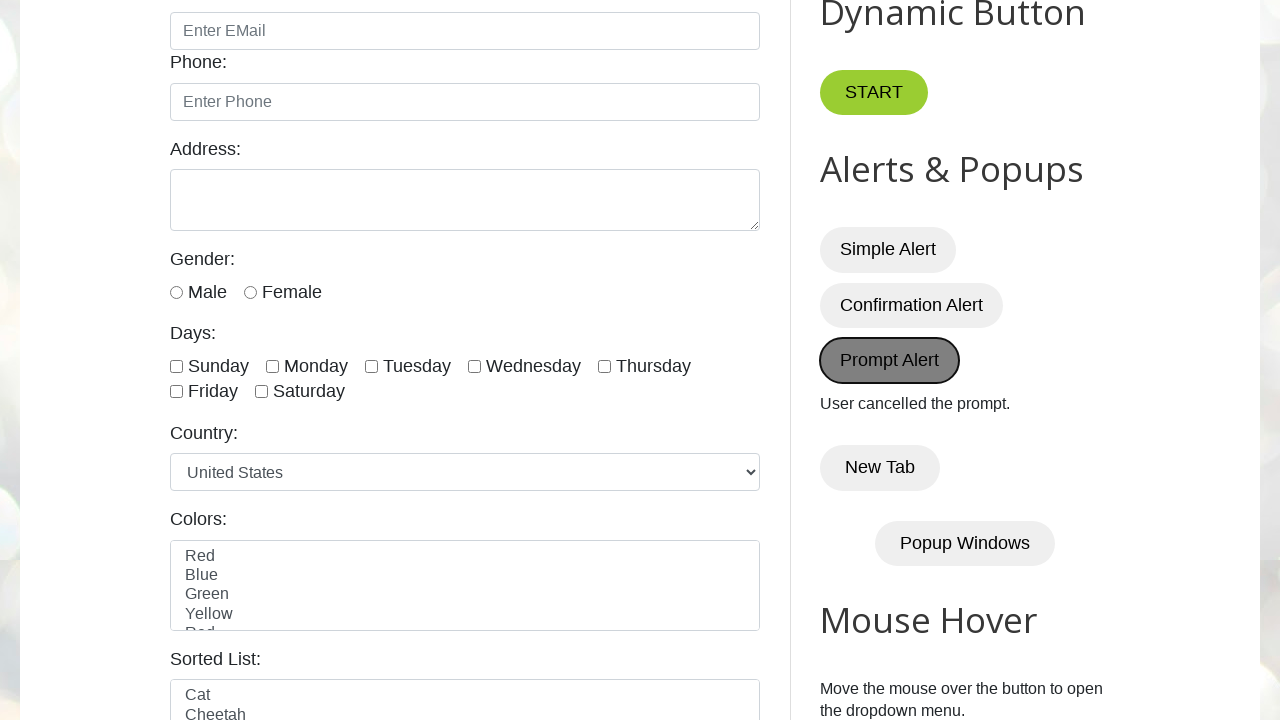

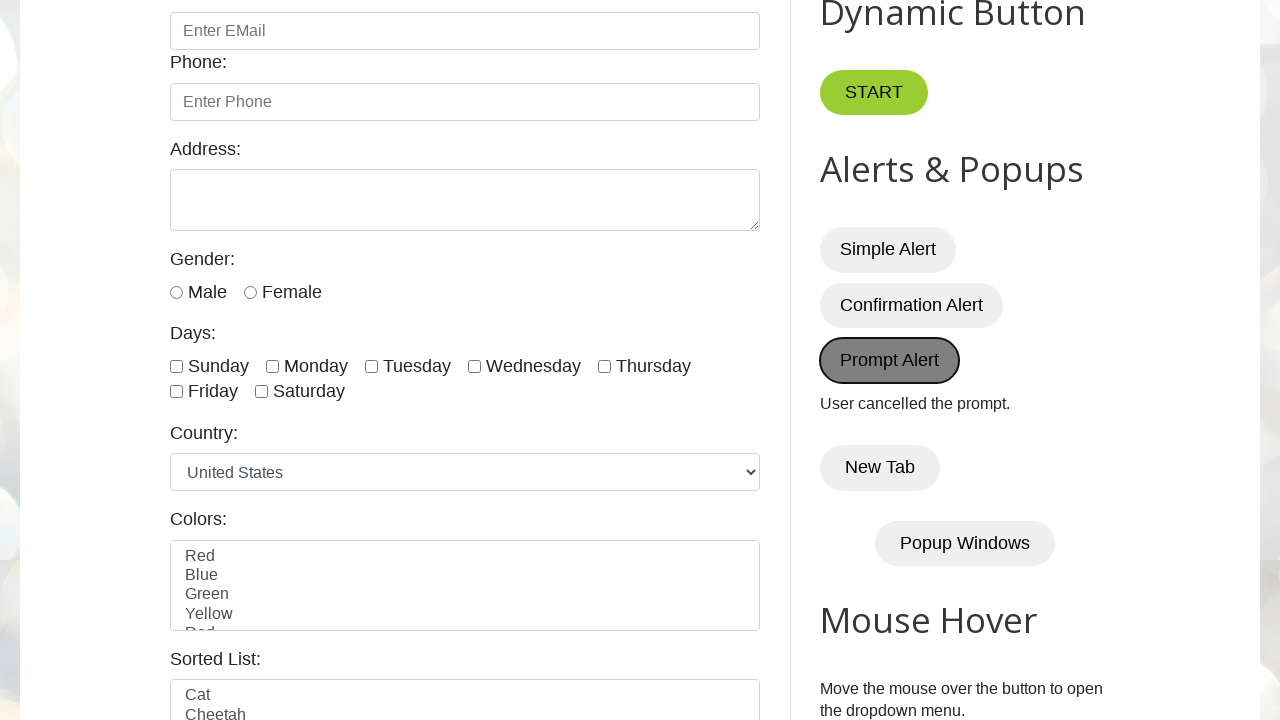